Tests dynamic controls functionality by clicking a toggle button to hide a checkbox element, waiting for it to disappear, then clicking again to show it and waiting for it to reappear.

Starting URL: https://v1.training-support.net/selenium/dynamic-controls

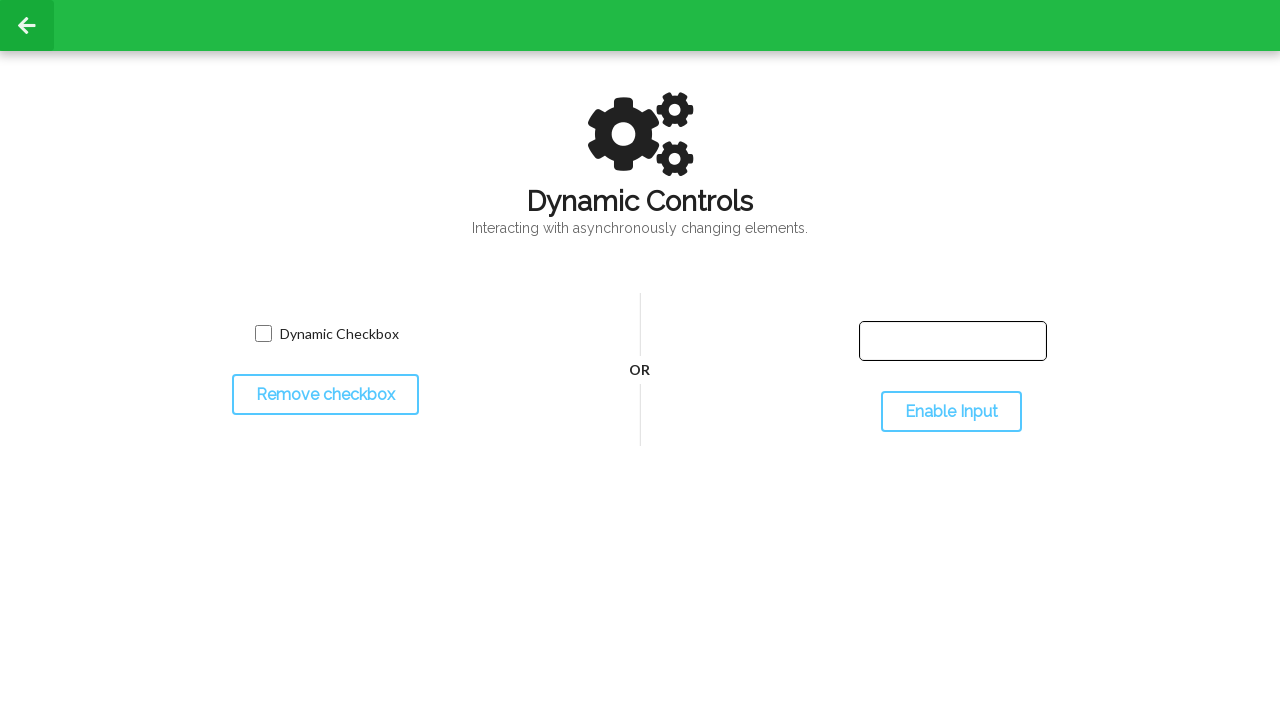

Navigated to dynamic controls page
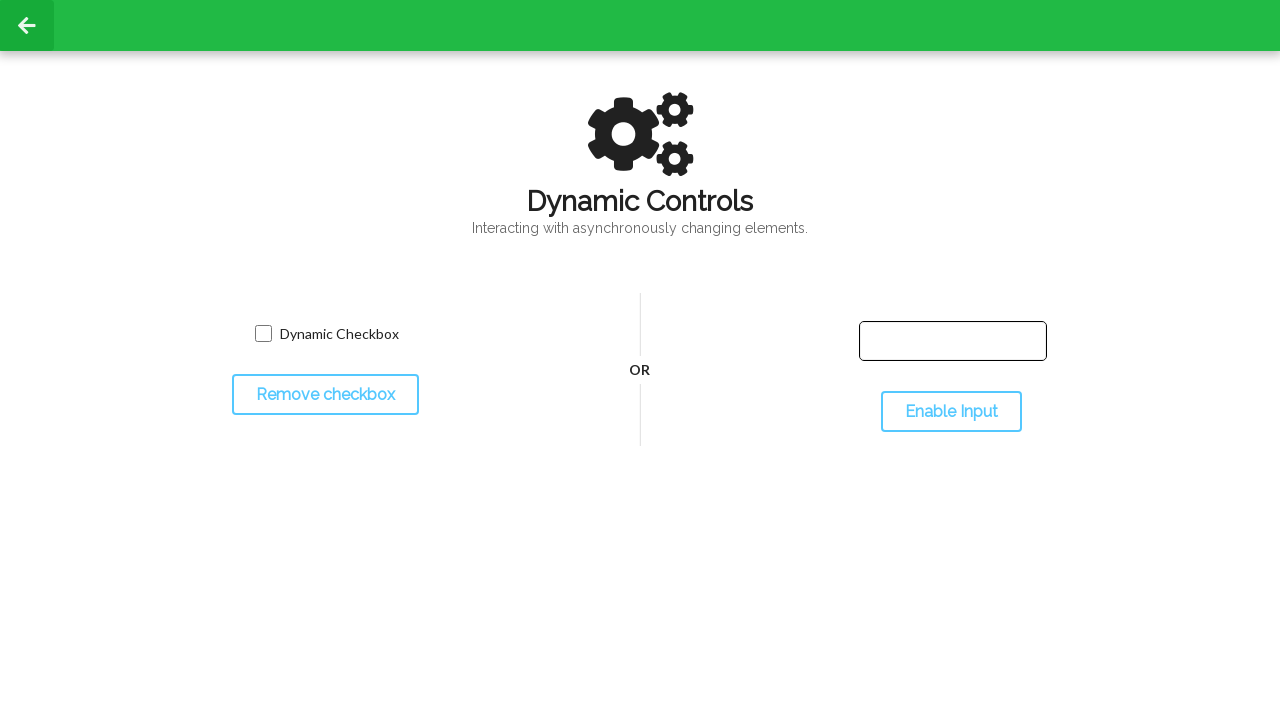

Clicked toggle button to hide checkbox at (325, 395) on #toggleCheckbox
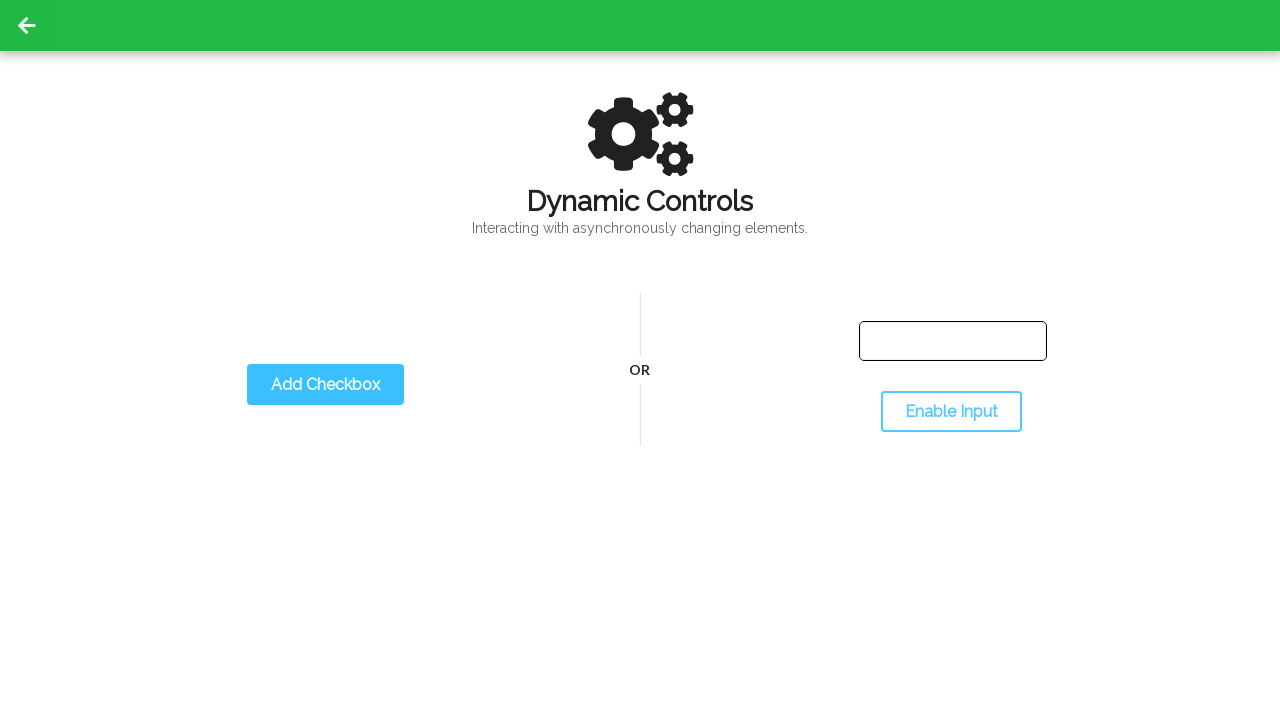

Checkbox element disappeared
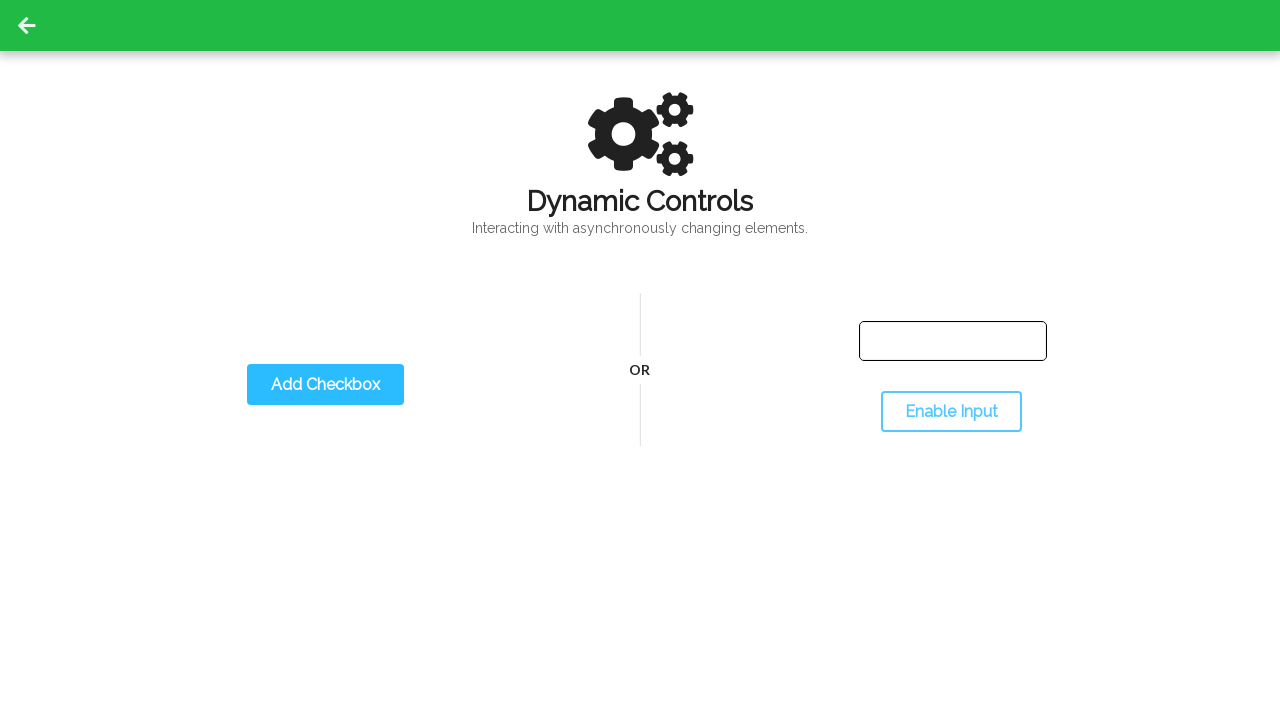

Clicked toggle button to show checkbox at (325, 385) on #toggleCheckbox
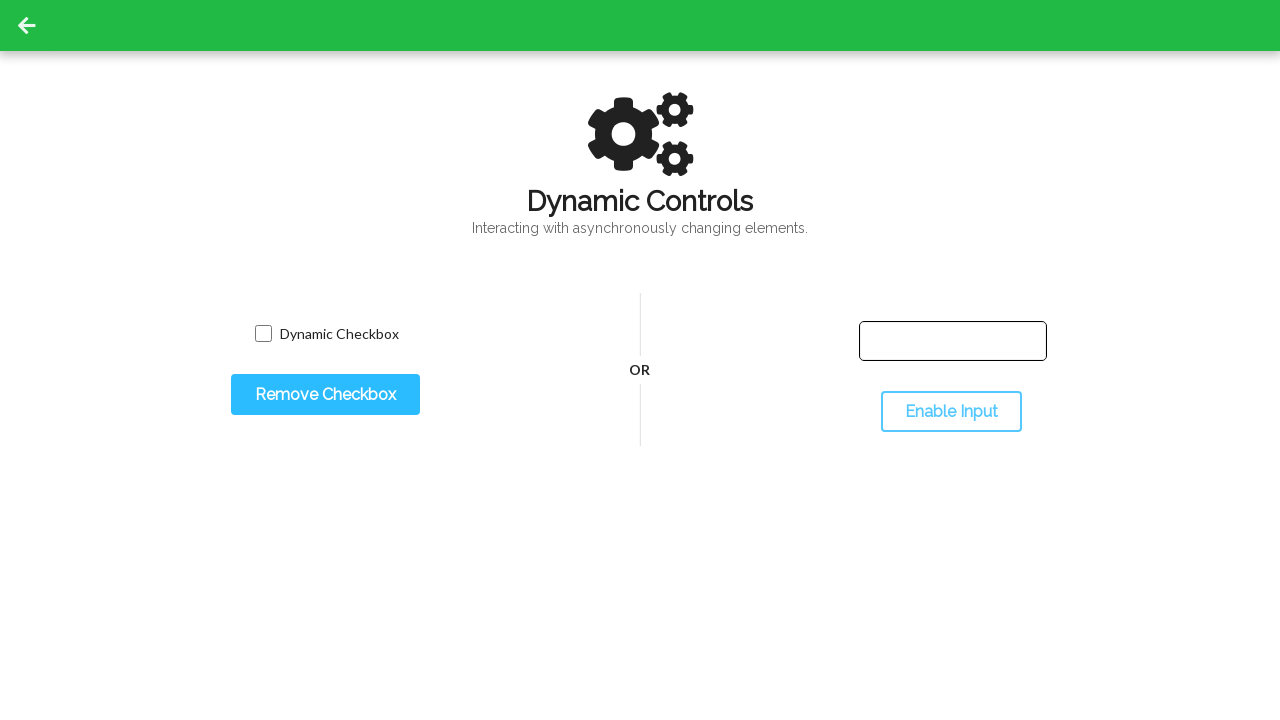

Checkbox element reappeared
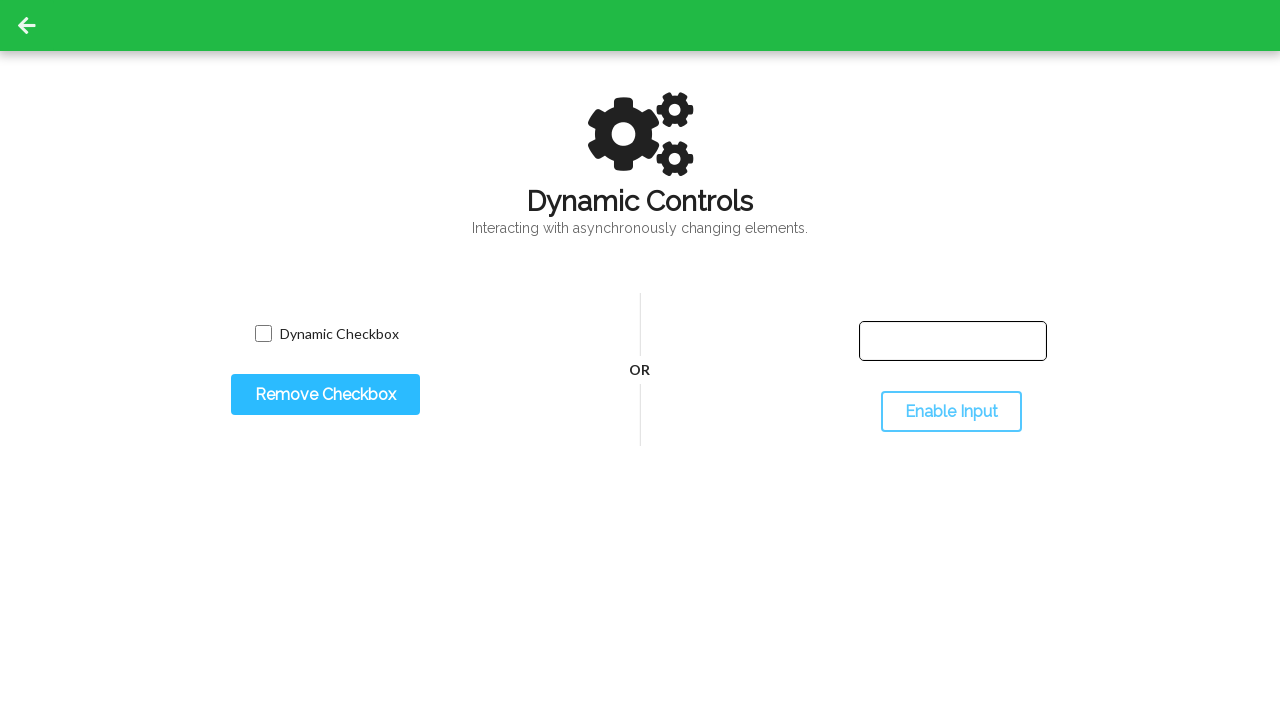

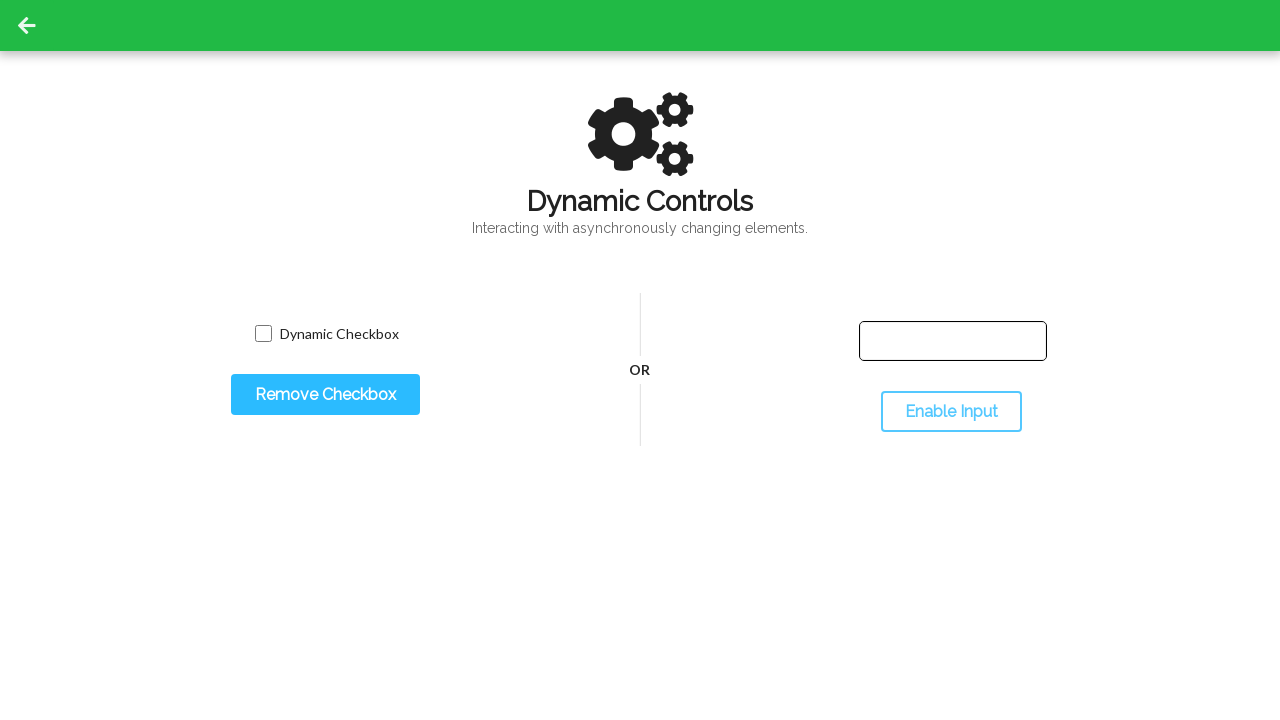